Tests checkbox interaction on a practice form by clicking the "Sports" hobby checkbox and verifying its selection state

Starting URL: https://demoqa.com/automation-practice-form

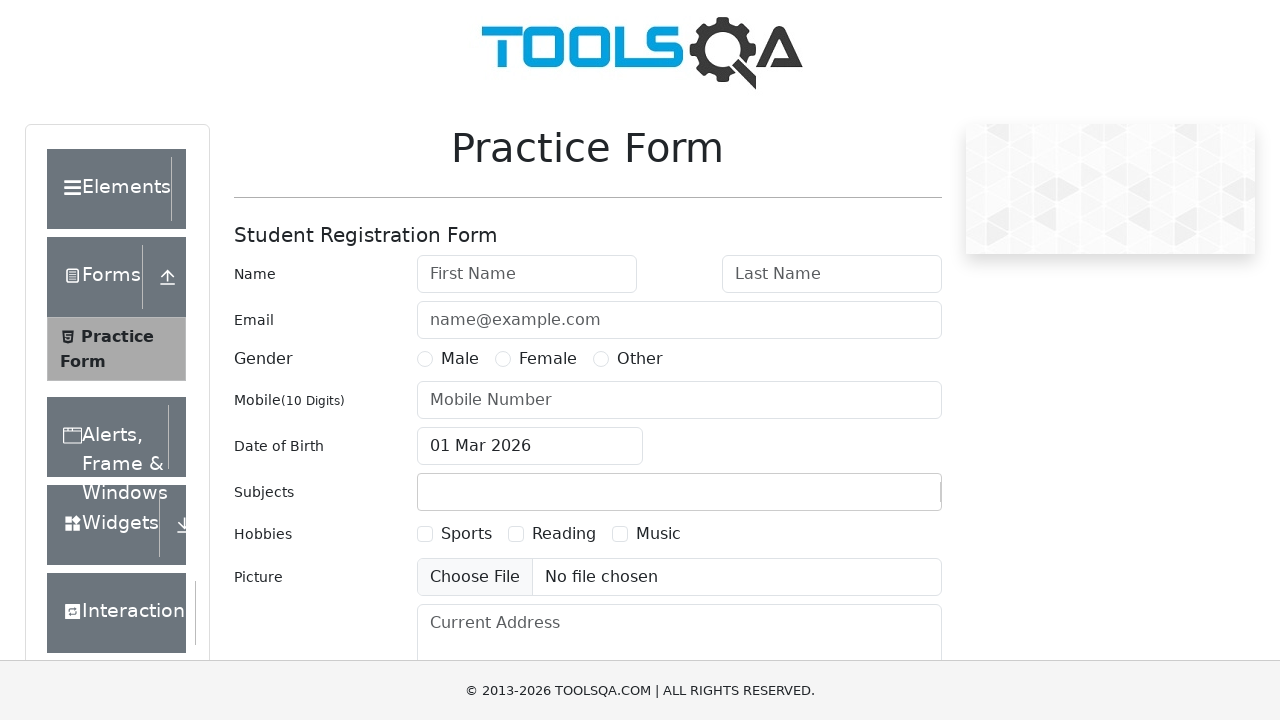

Clicked Sports hobby checkbox label at (466, 534) on label[for='hobbies-checkbox-1']
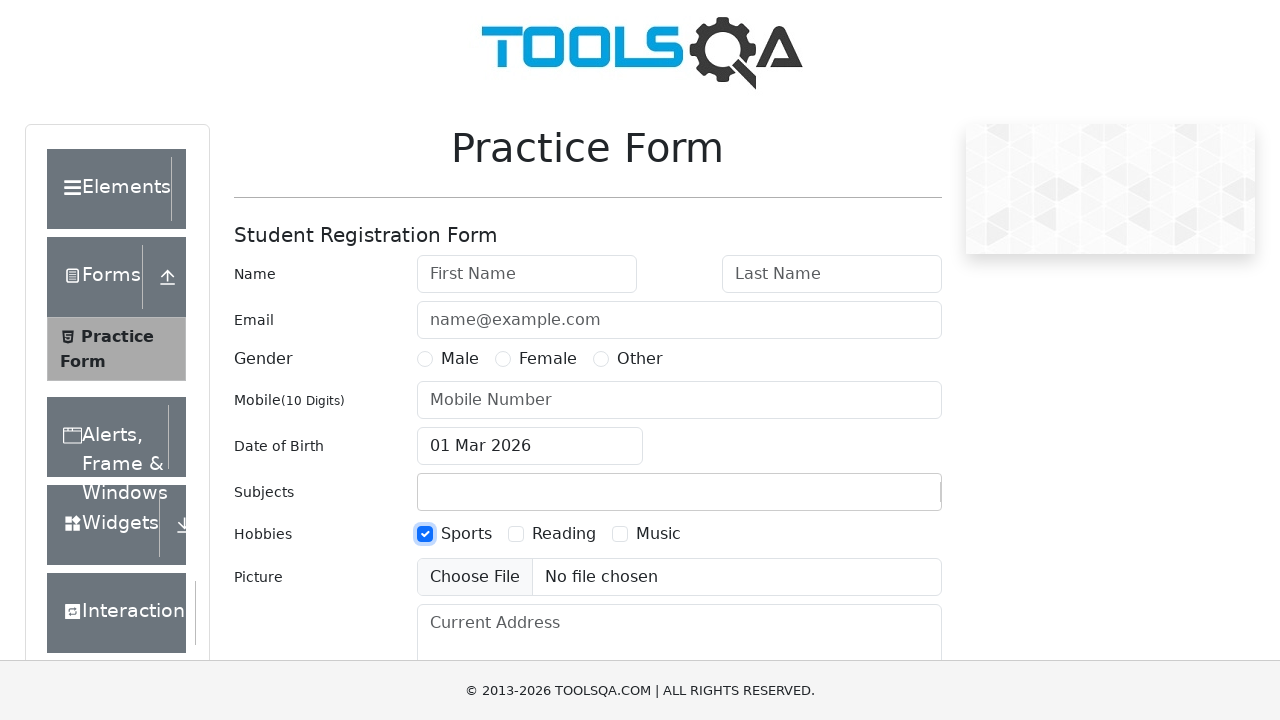

Located Sports checkbox element
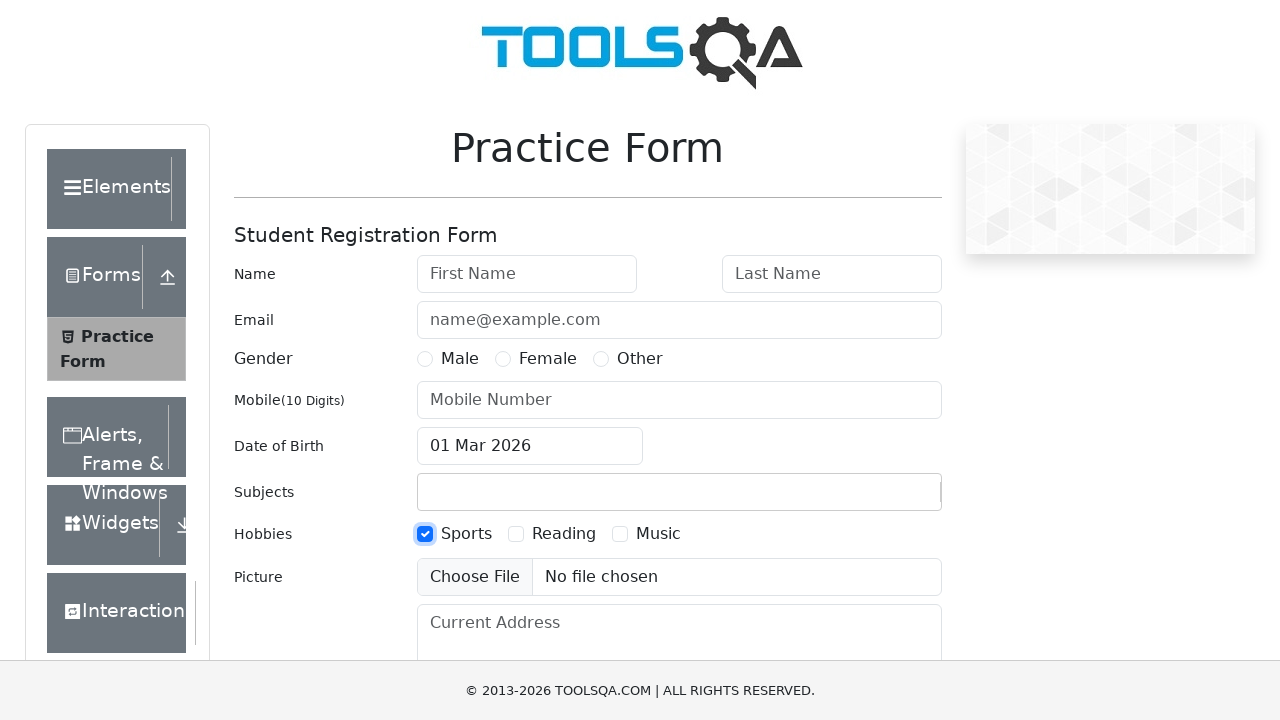

Verified Sports checkbox is selected
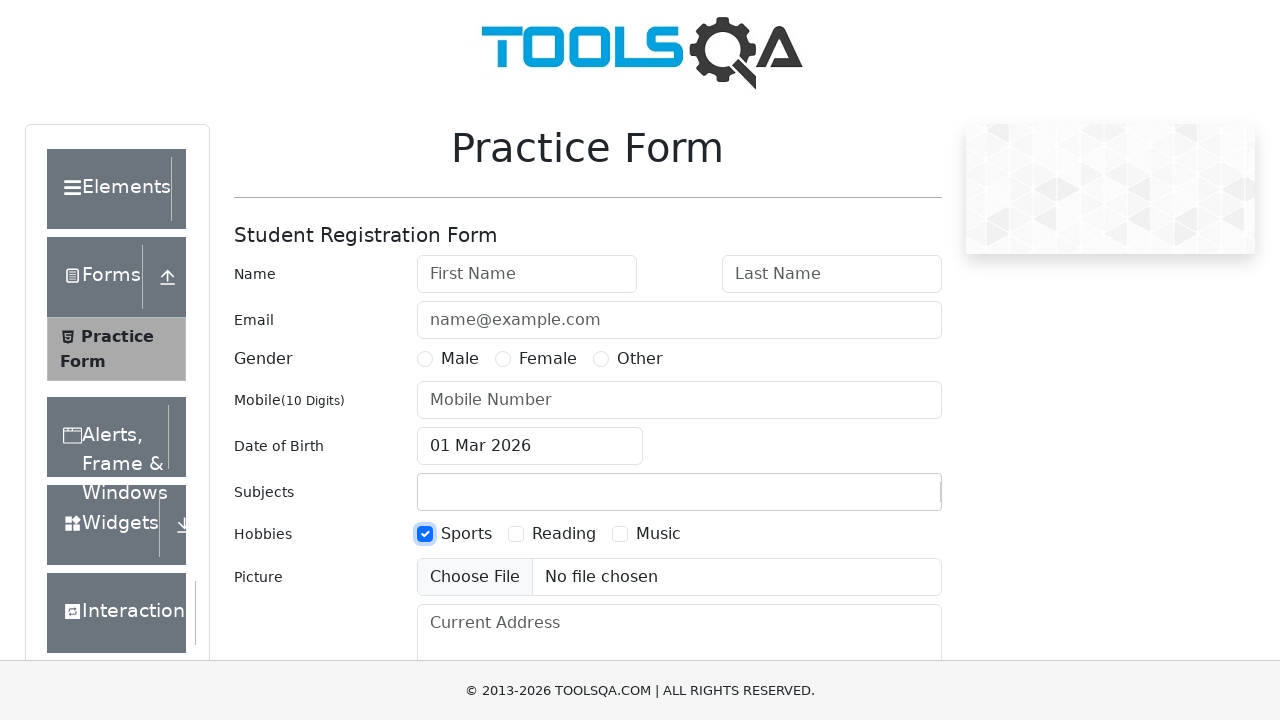

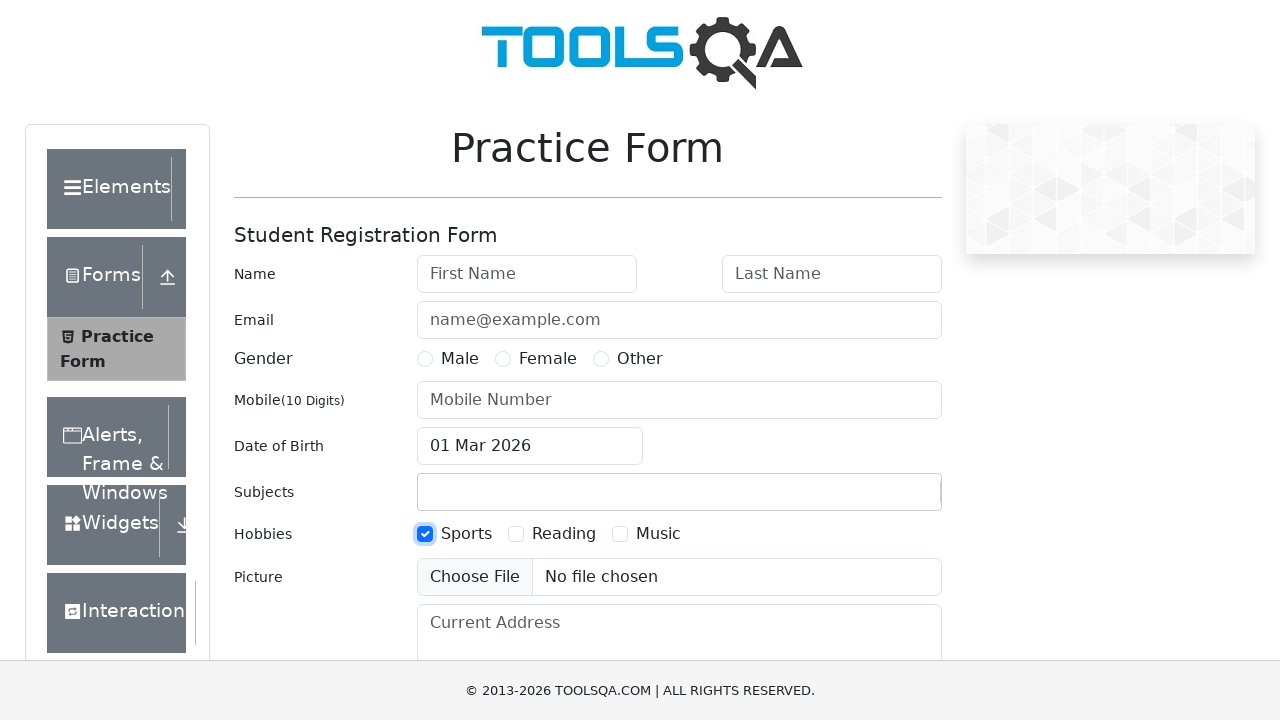